Tests drag and drop functionality on jQueryUI demo page by switching to an iframe and dragging an element to a drop target

Starting URL: https://jqueryui.com/droppable/

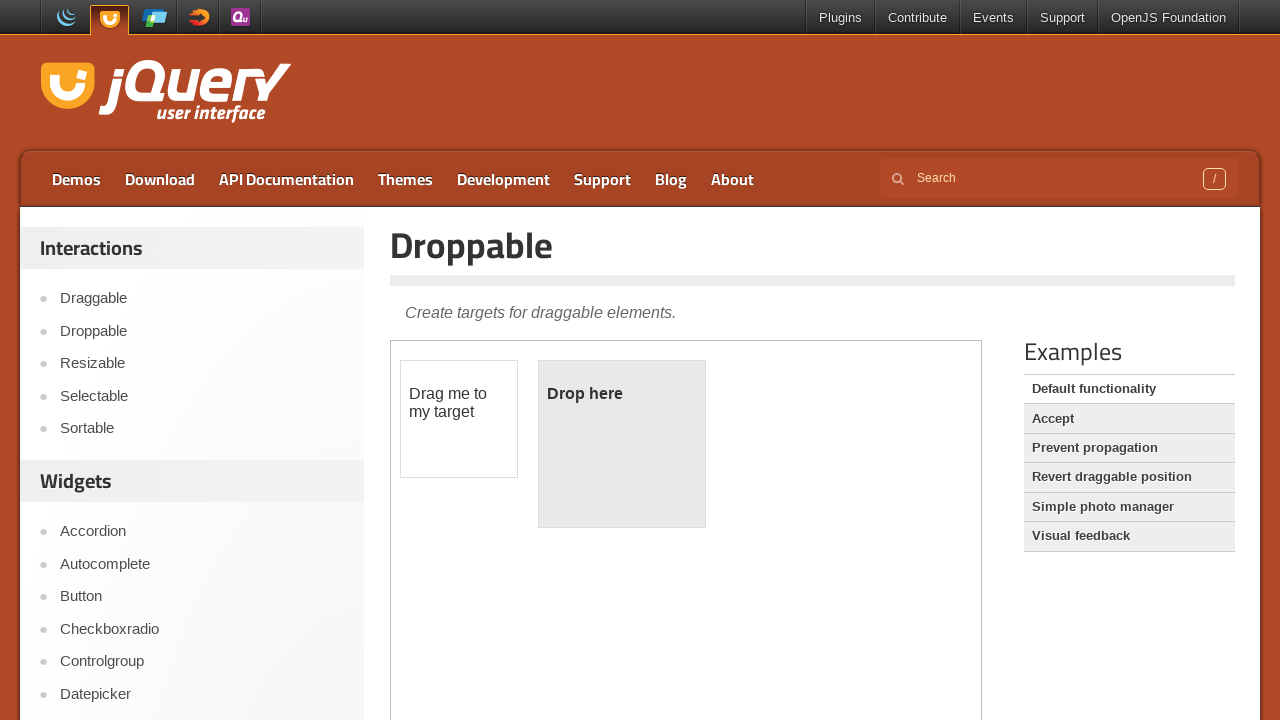

Navigated to jQueryUI droppable demo page
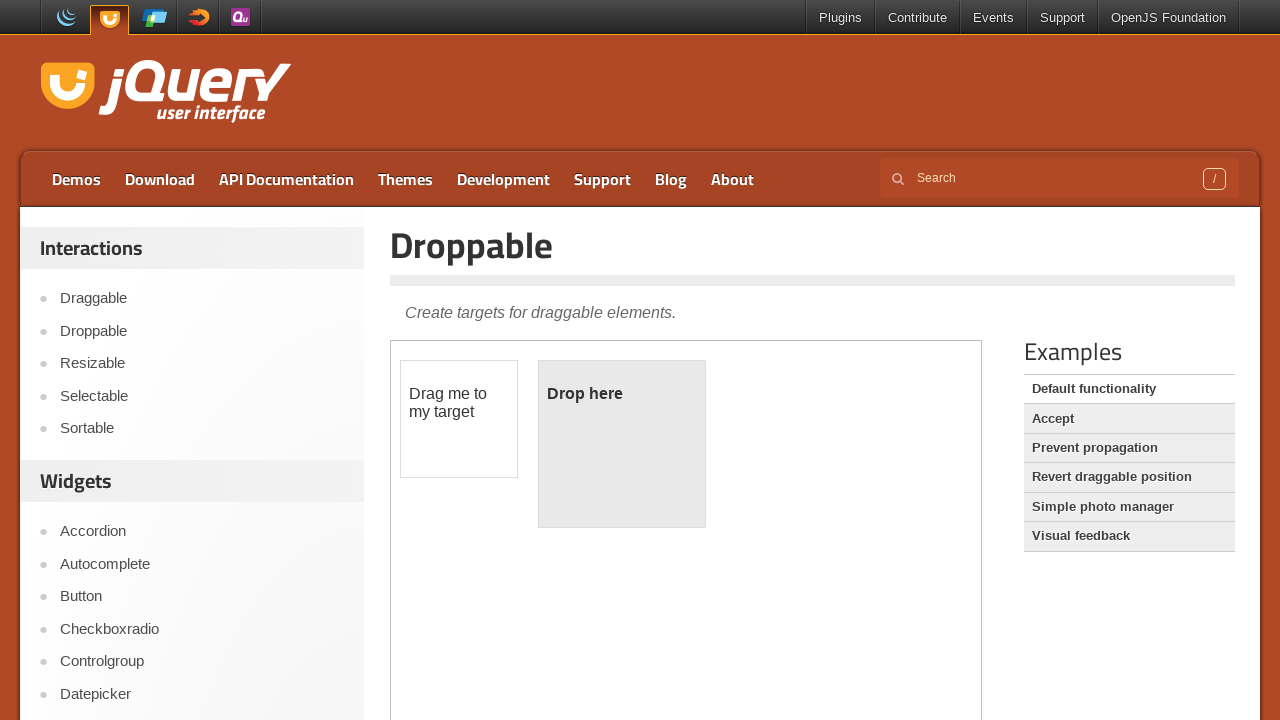

Located and switched to the demo iframe
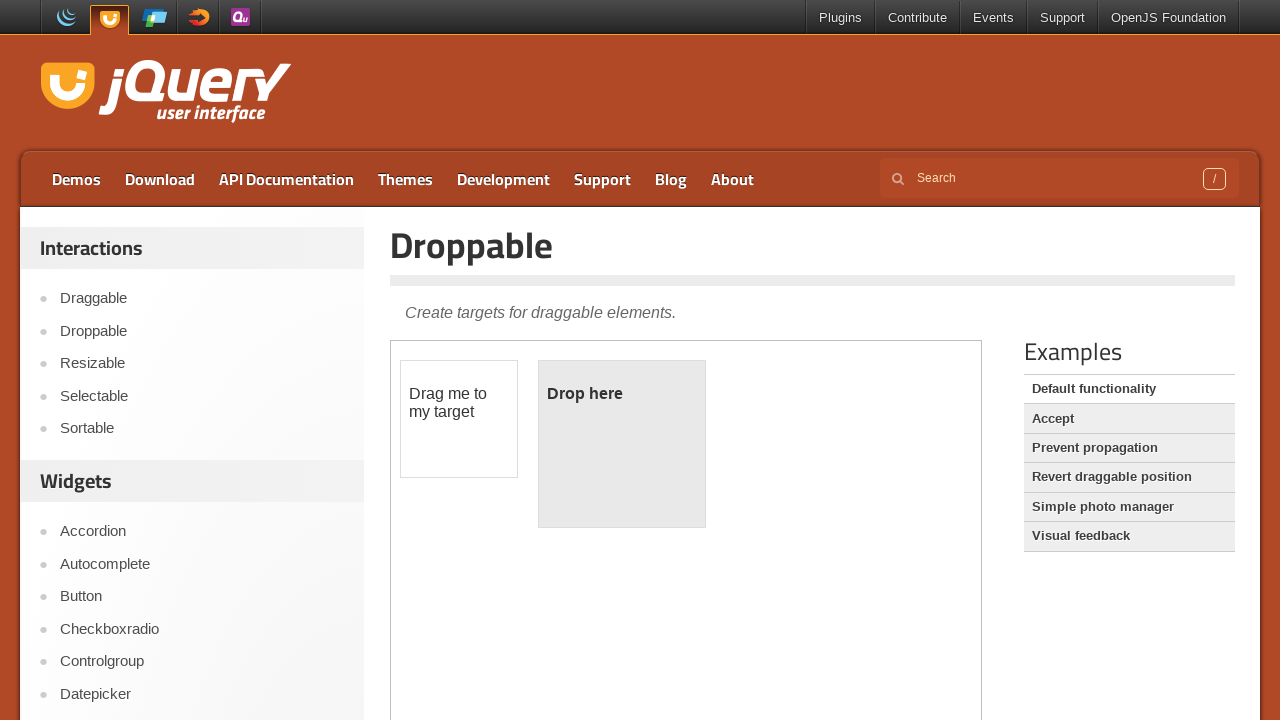

Clicked on the draggable element at (459, 419) on iframe.demo-frame >> nth=0 >> internal:control=enter-frame >> #draggable
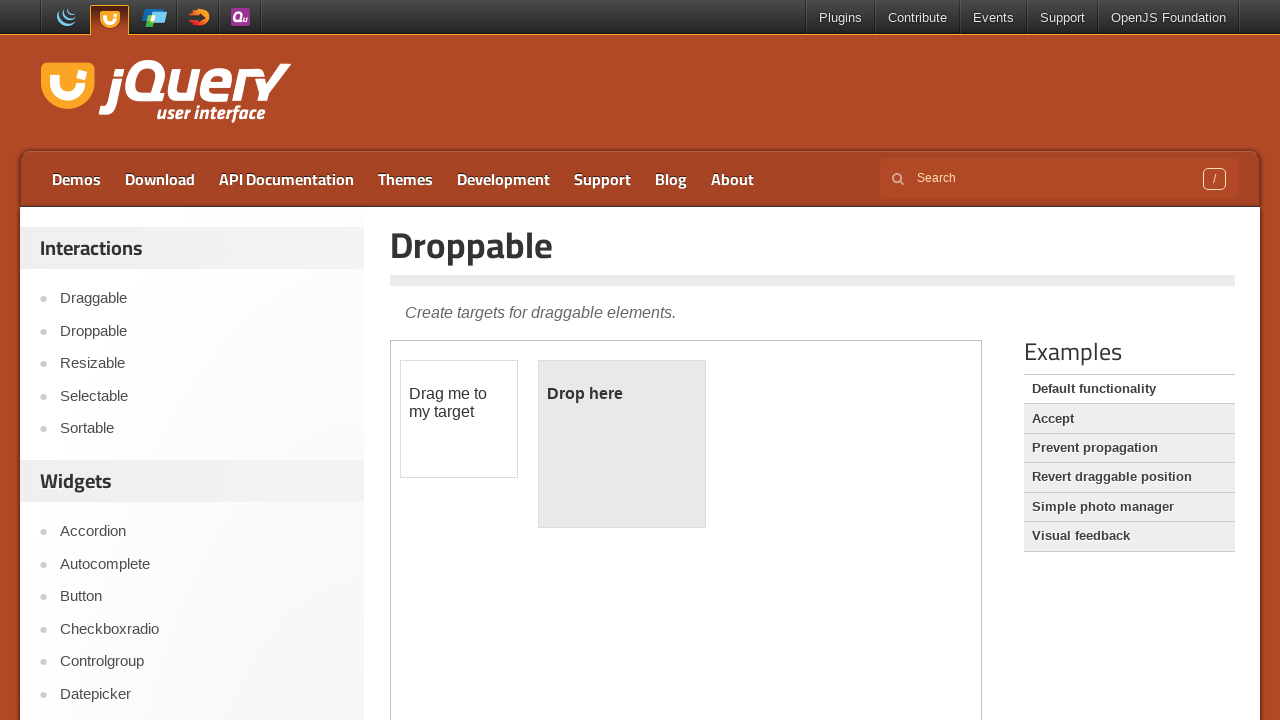

Located source and target elements for drag and drop
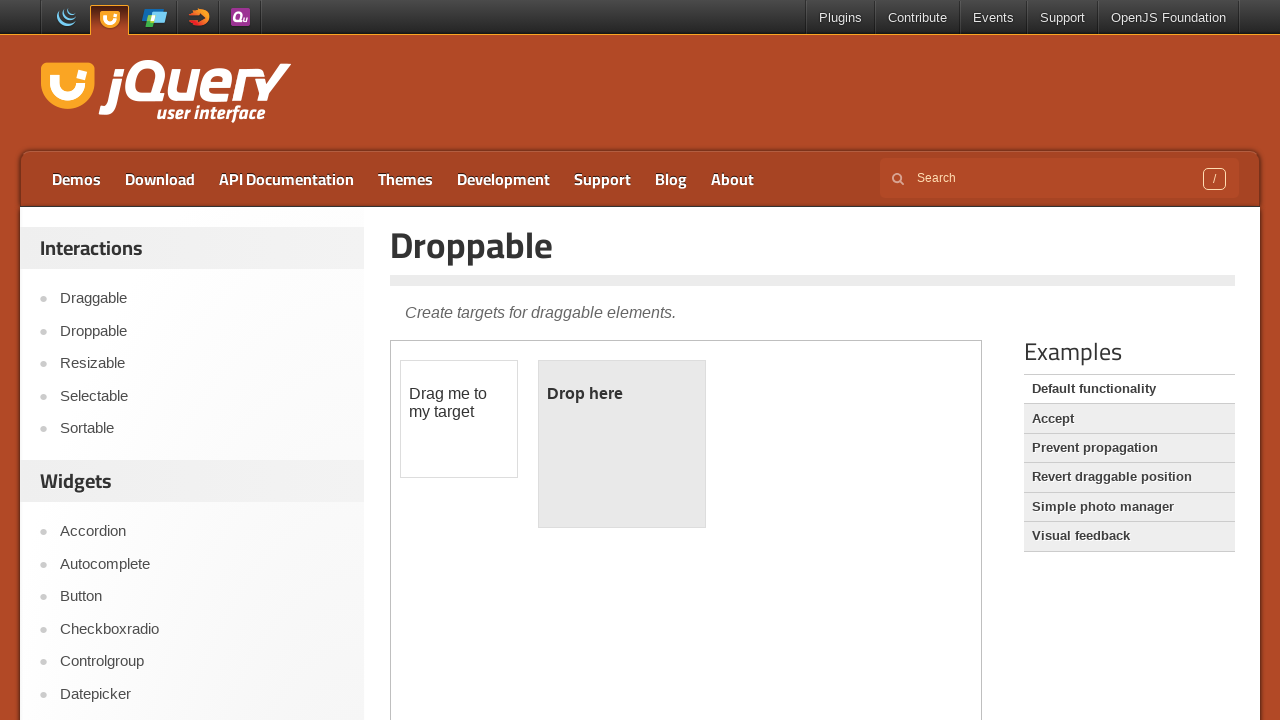

Dragged element to drop target successfully at (622, 444)
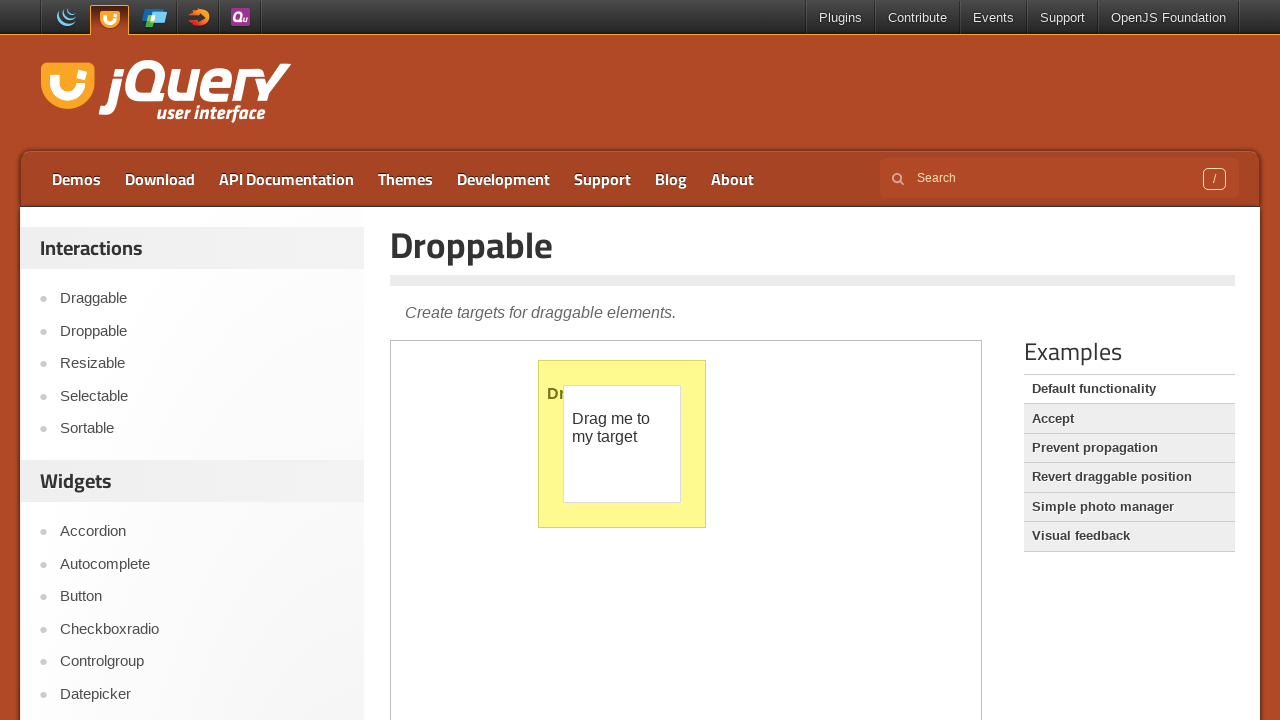

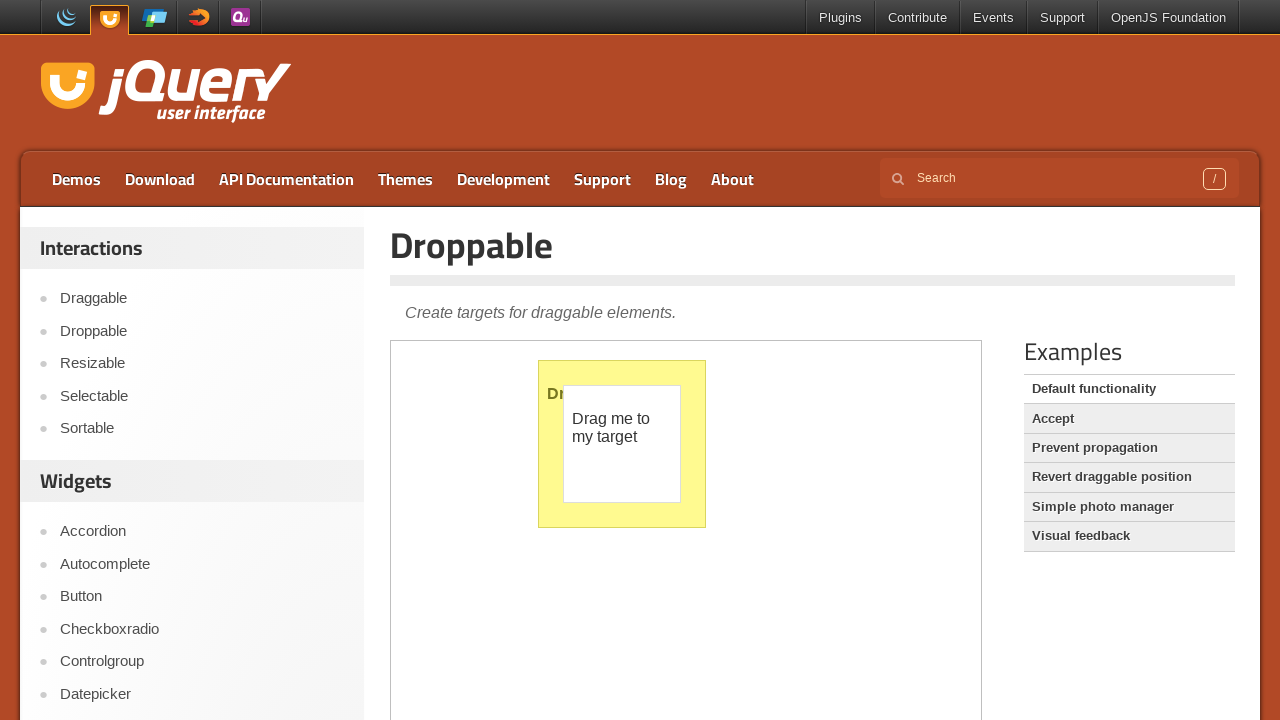